Tests entering a number into an input field and pressing arrow down to decrement the value by 1

Starting URL: https://the-internet.herokuapp.com/

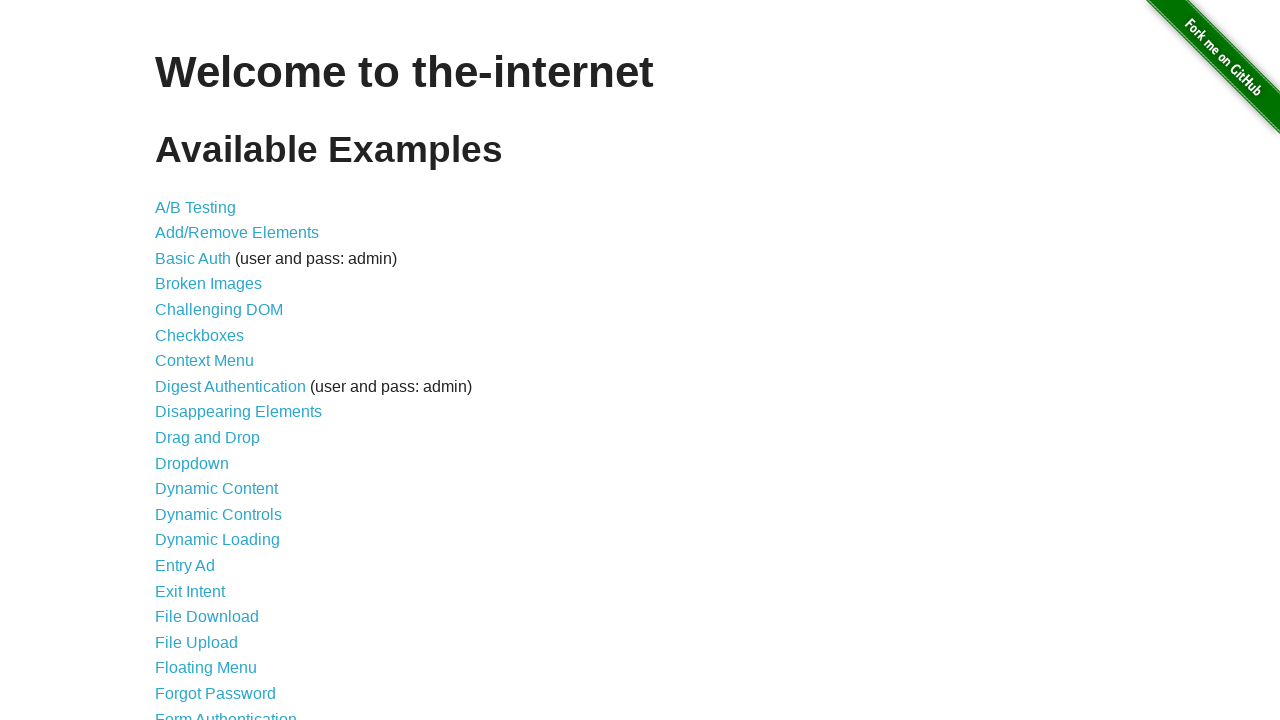

Clicked on Inputs link at (176, 361) on text=Inputs
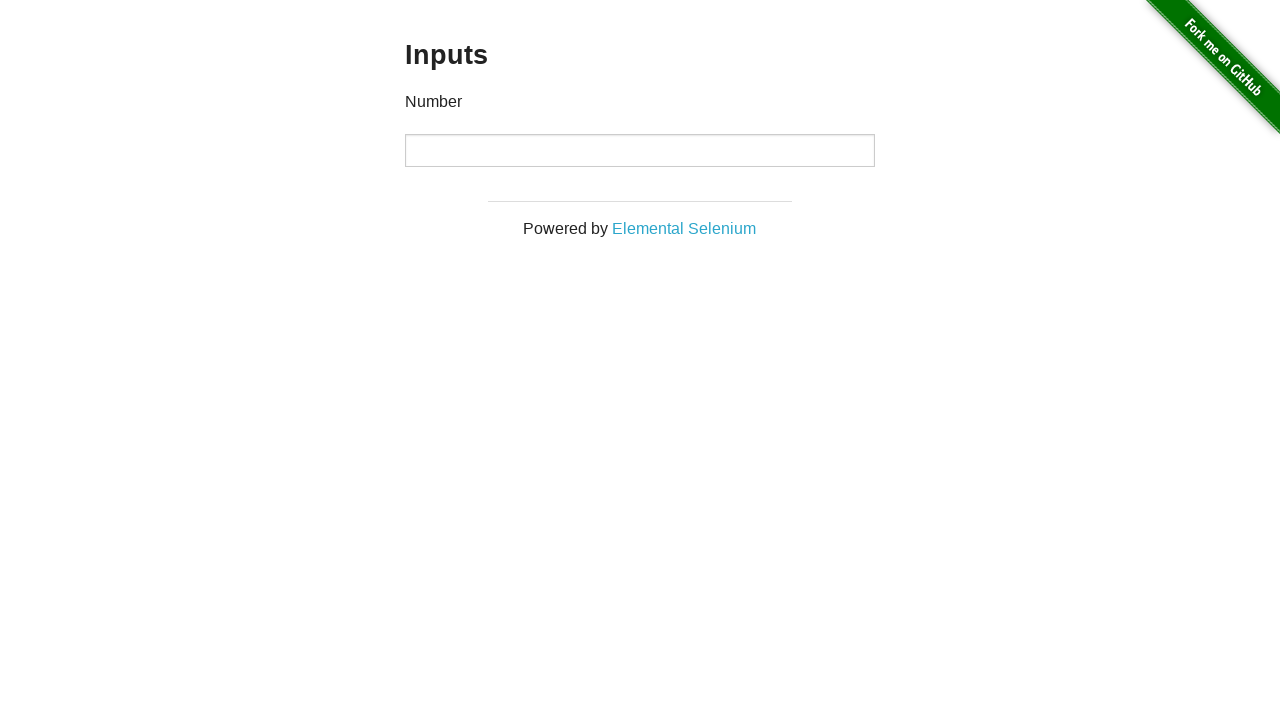

Filled input field with value '100' on input
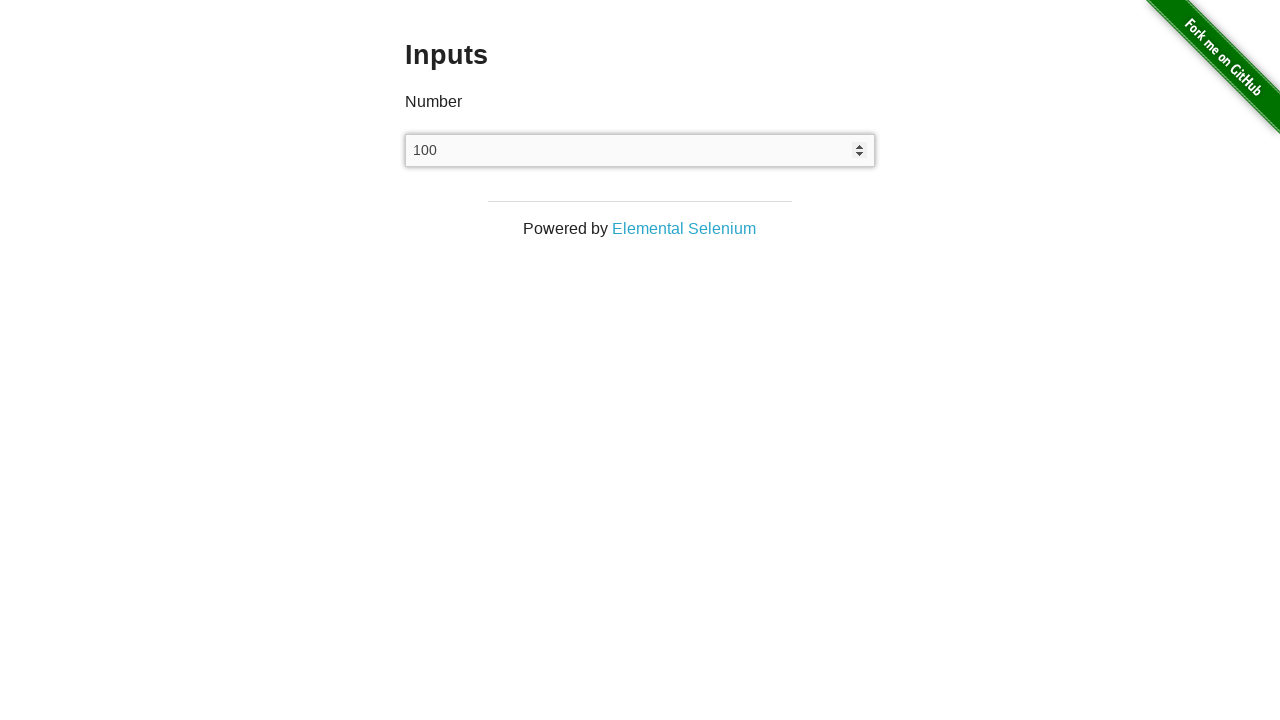

Pressed ArrowDown key to decrement value on input
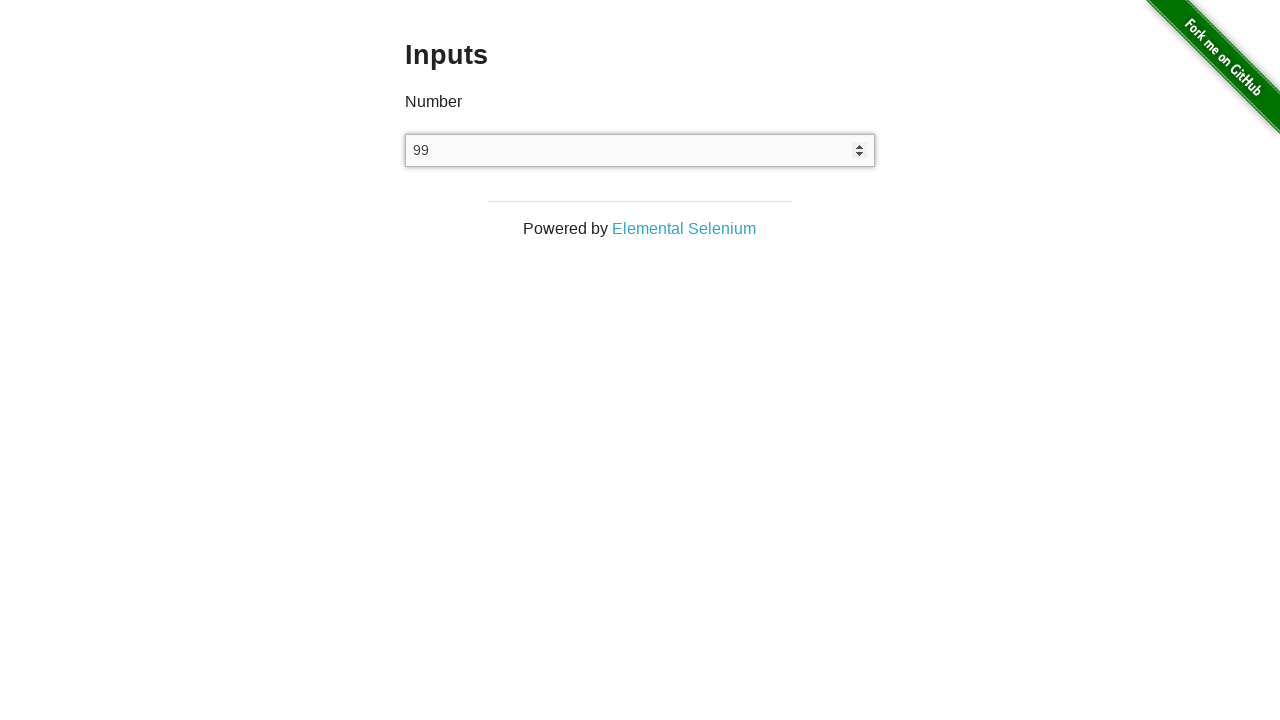

Verified input value decreased to '99' after ArrowDown press
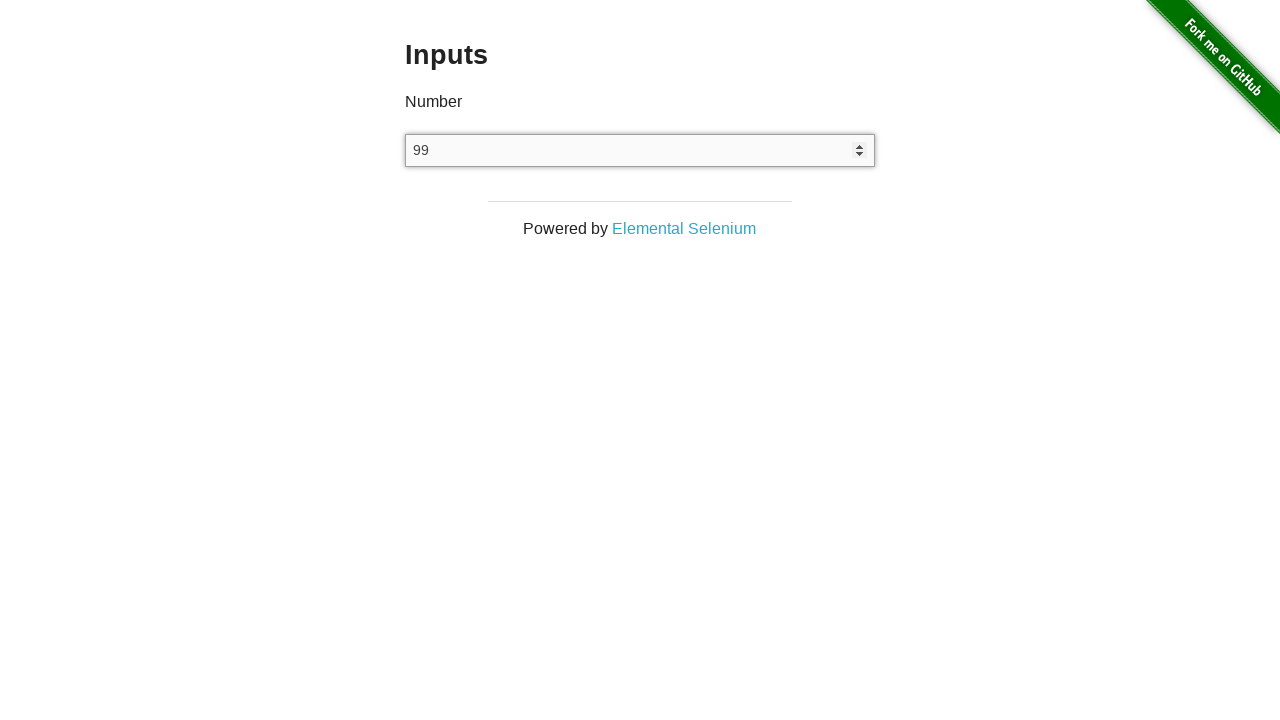

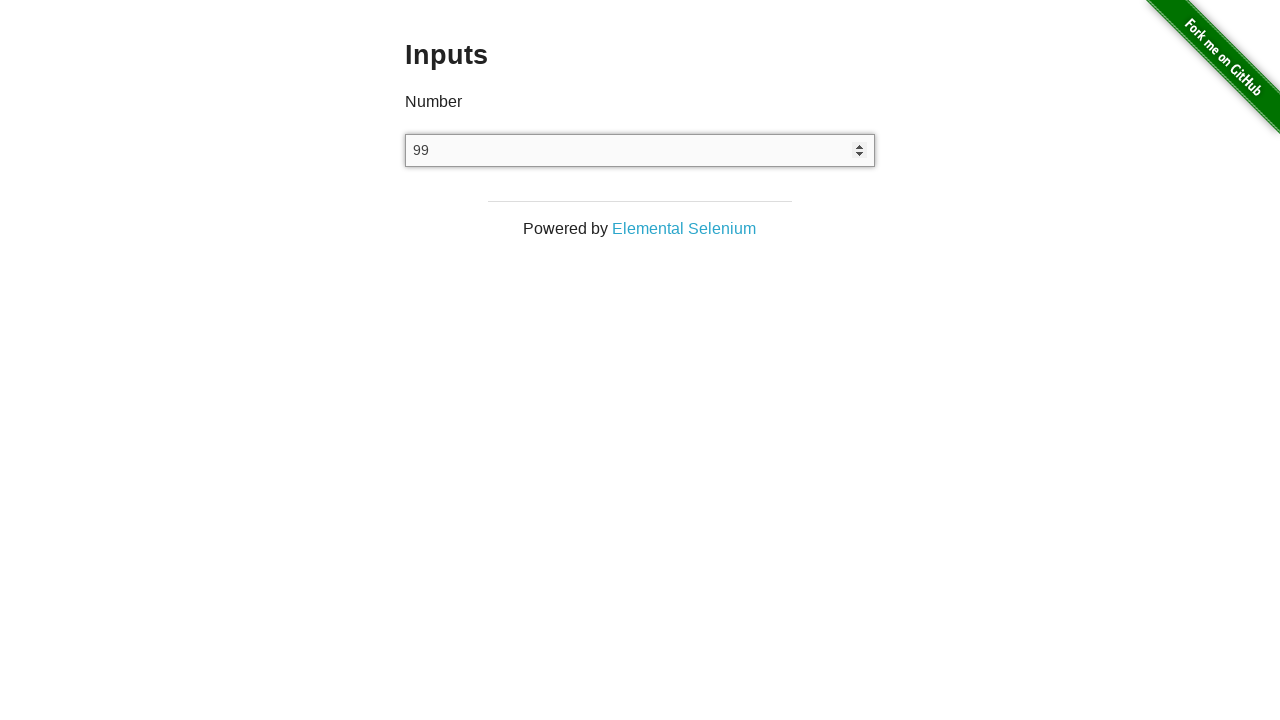